Tests JavaScript alert handling by triggering different types of alerts and interacting with them (accepting and dismissing)

Starting URL: https://syntaxprojects.com/javascript-alert-box-demo.php

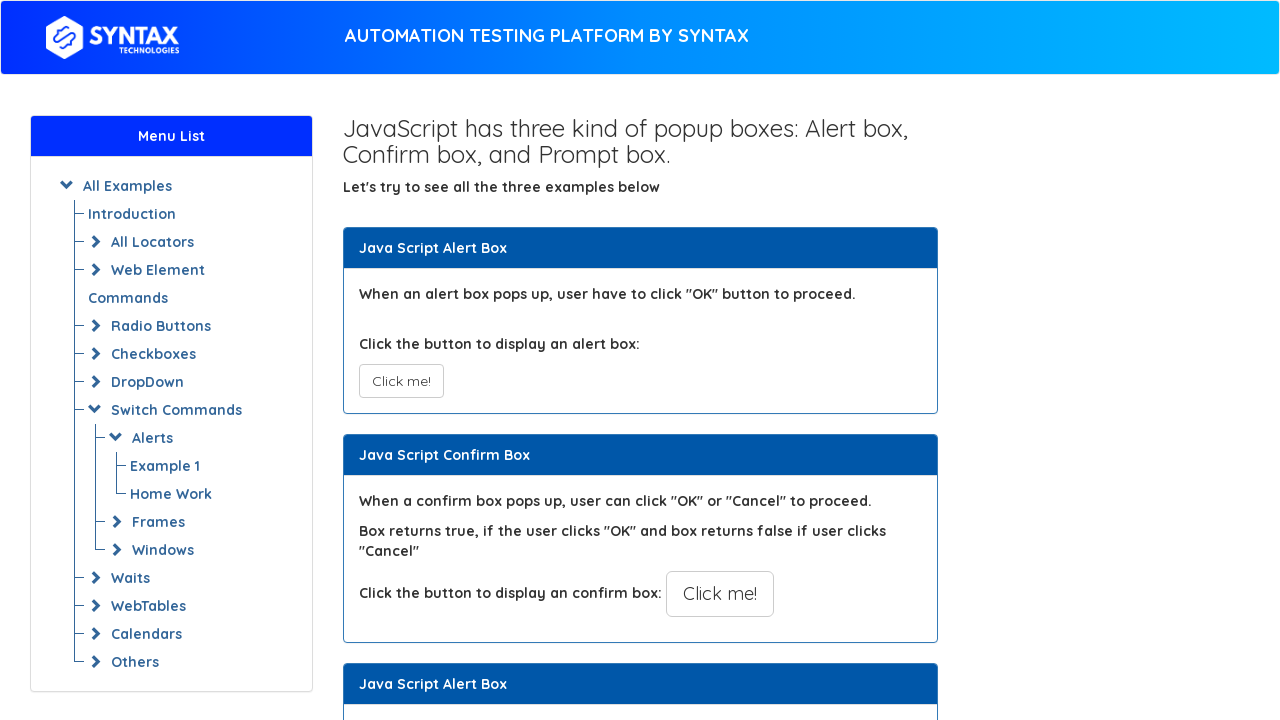

Clicked the first alert button to trigger JavaScript alert at (401, 381) on xpath=//button[@onclick='myAlertFunction()']
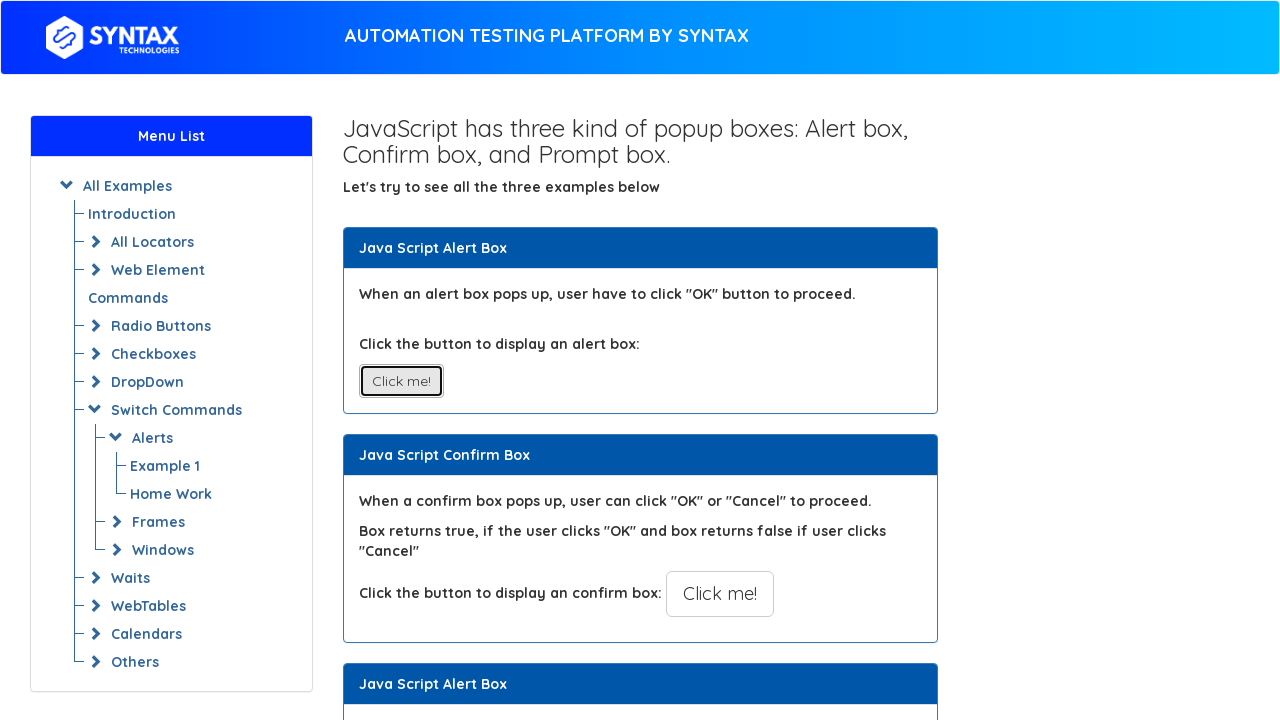

Set up dialog handler to accept the alert
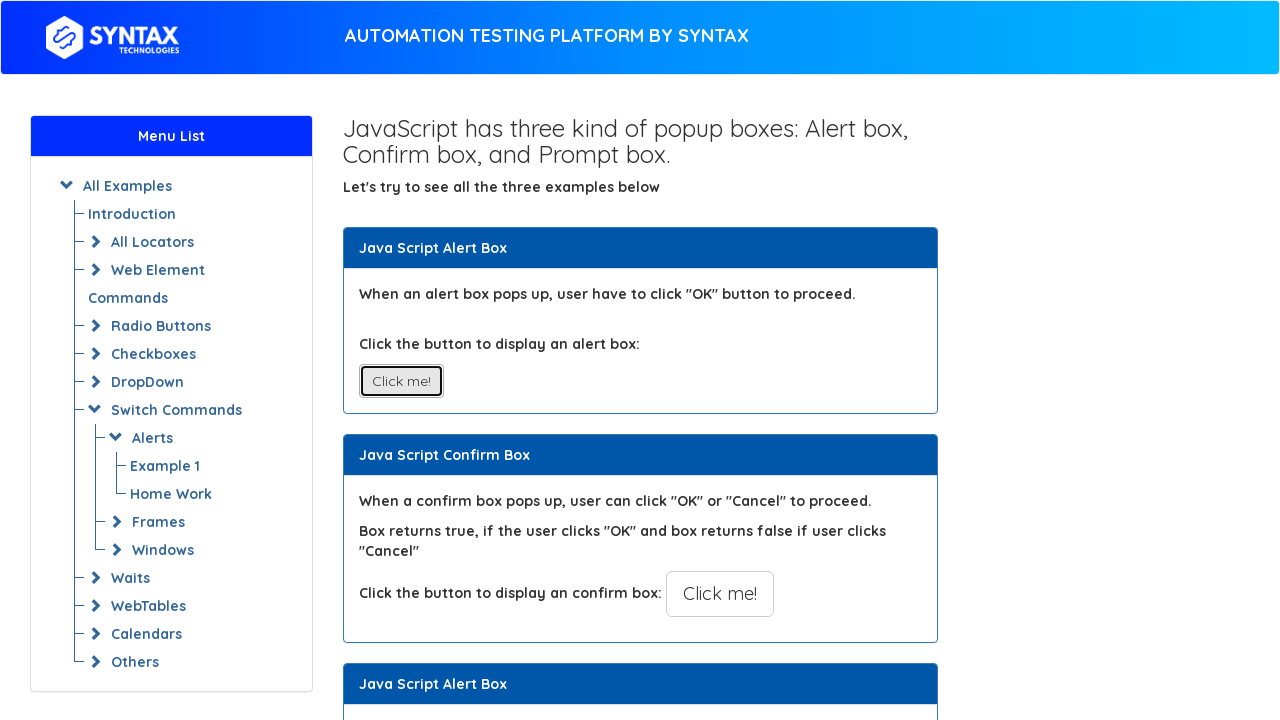

Clicked the second button to trigger confirmation dialog at (720, 594) on xpath=//button[@onclick='myConfirmFunction()']
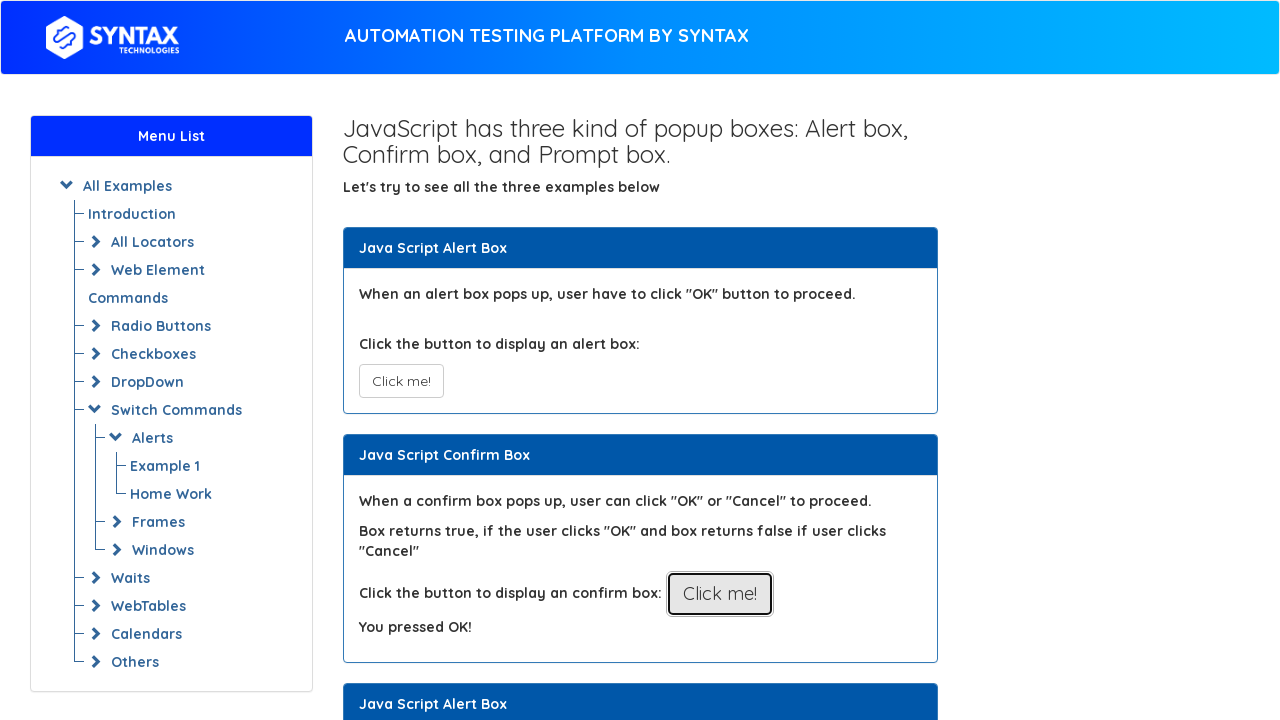

Set up dialog handler to dismiss the confirmation dialog
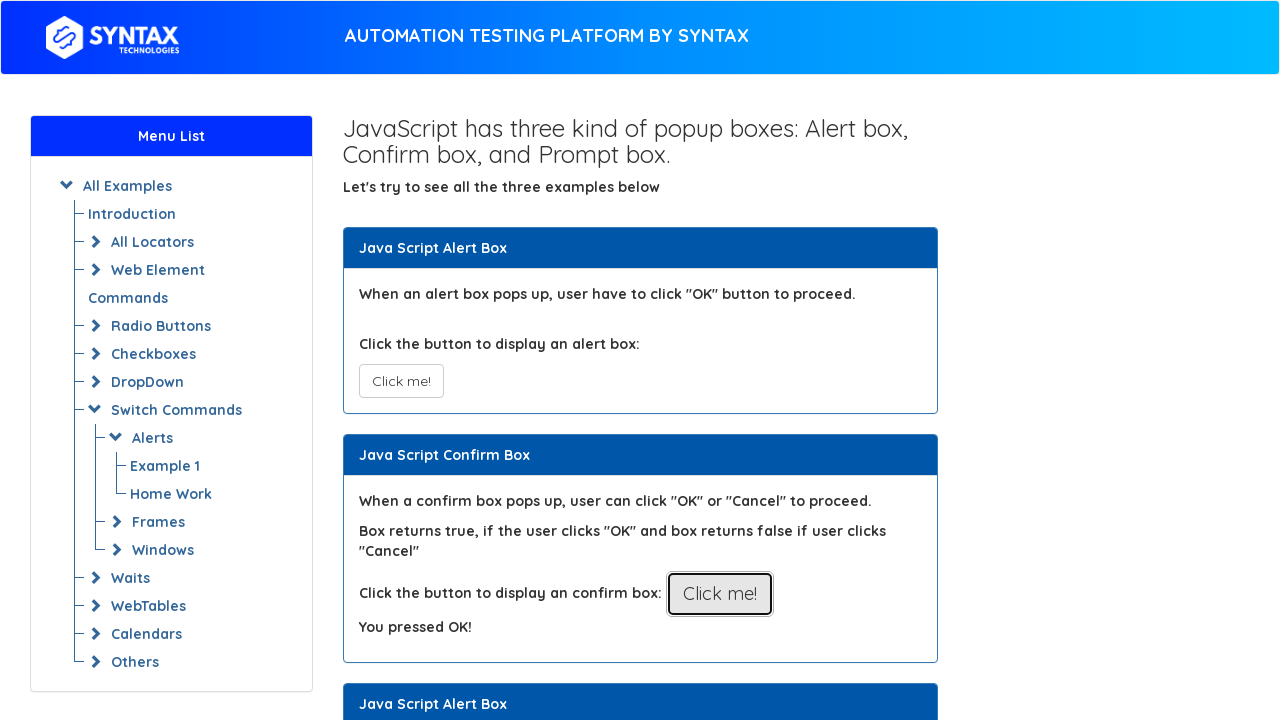

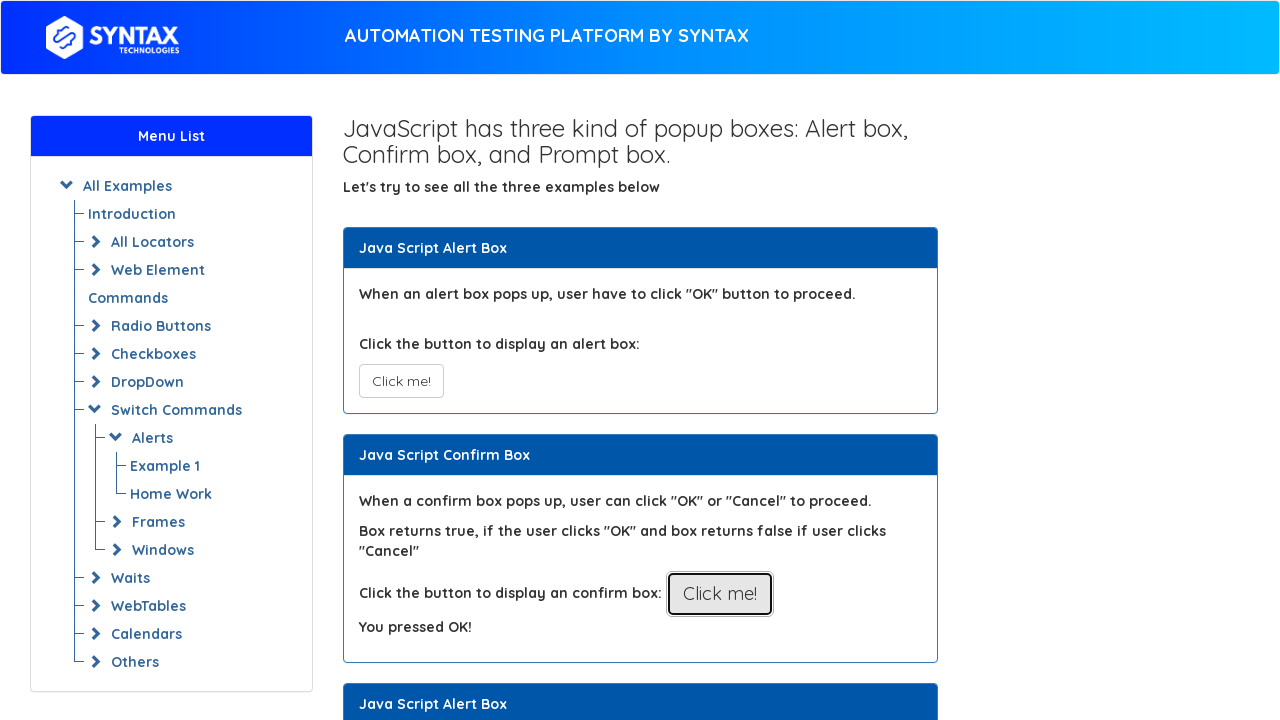